Navigates to hepsiburada.com homepage and verifies that the page title, URL, and page source all contain "hepsiburada" to confirm the page loaded correctly.

Starting URL: https://www.hepsiburada.com/

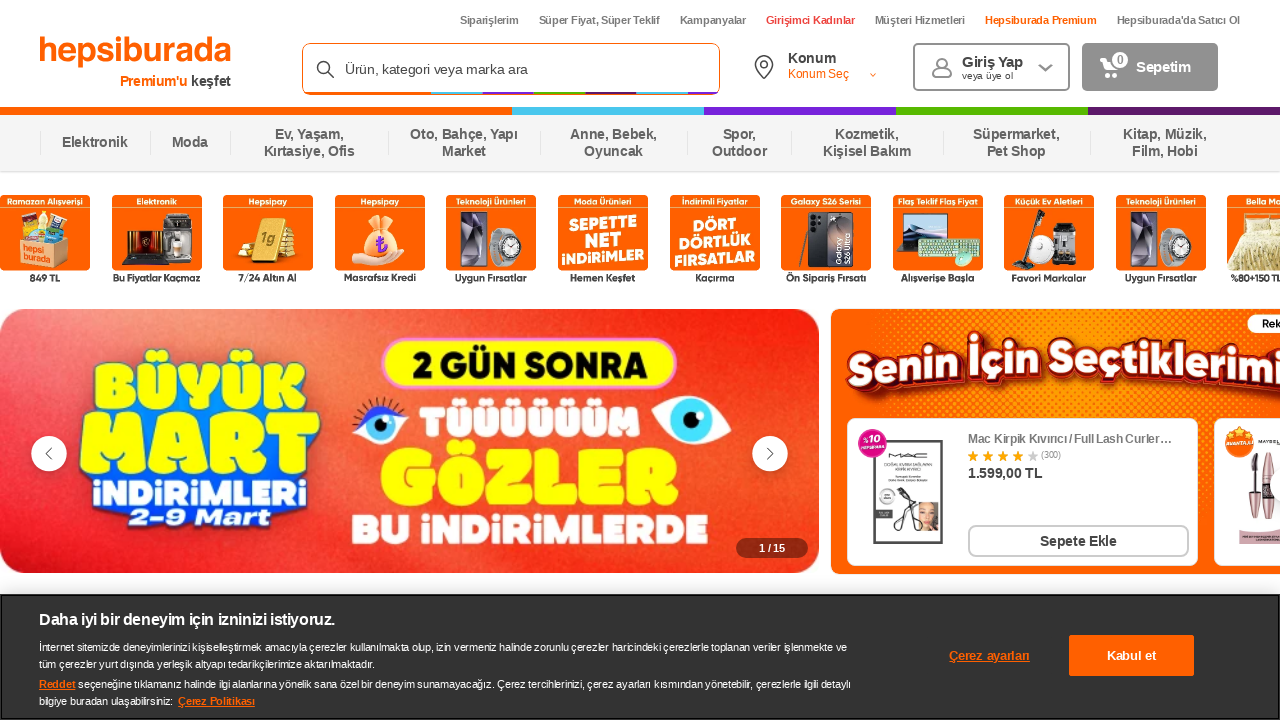

Waited for page to fully load (domcontentloaded state)
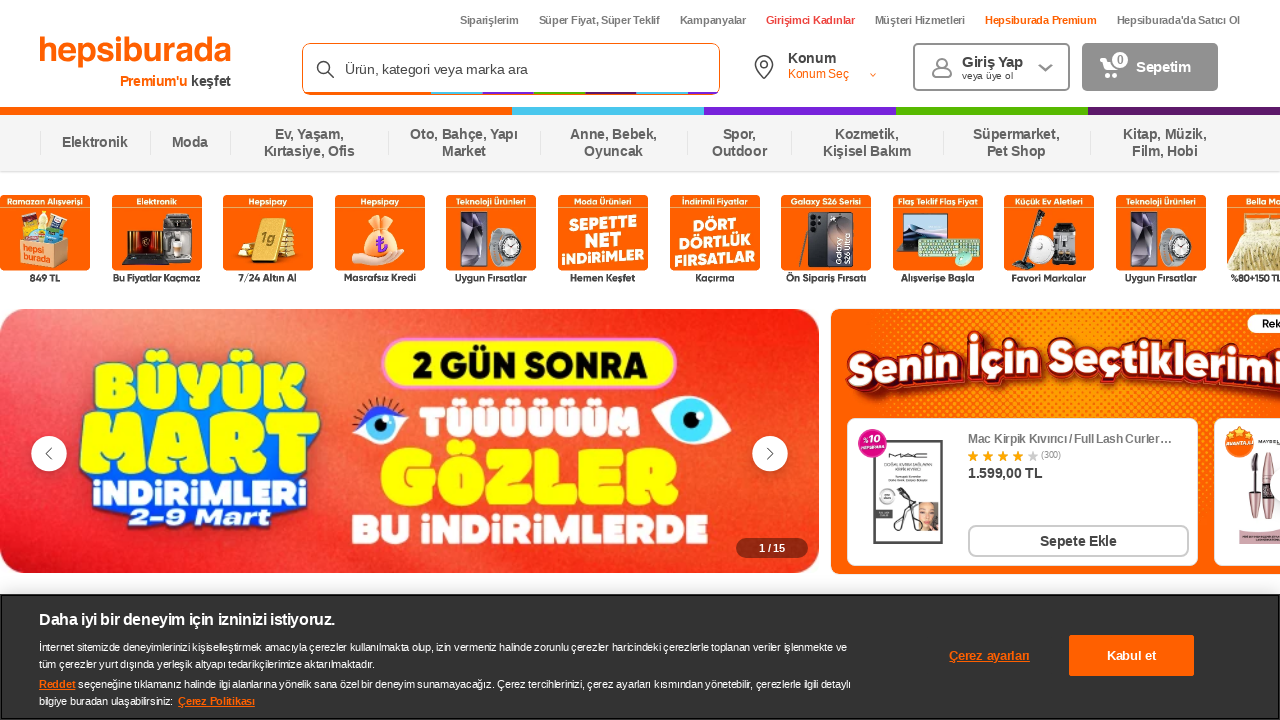

Retrieved page title: Türkiye'nin En Çok Tavsiye Edilen E-ticaret Markası Hepsiburada
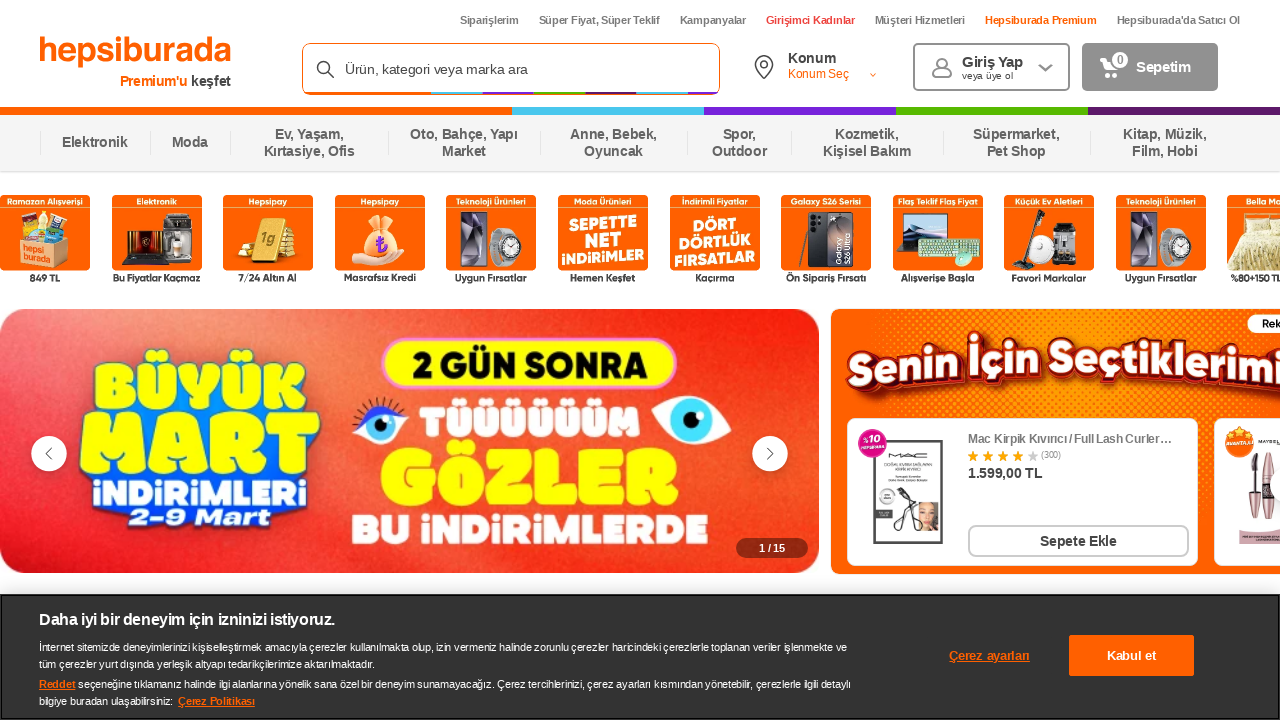

Verified page title contains 'hepsiburada'
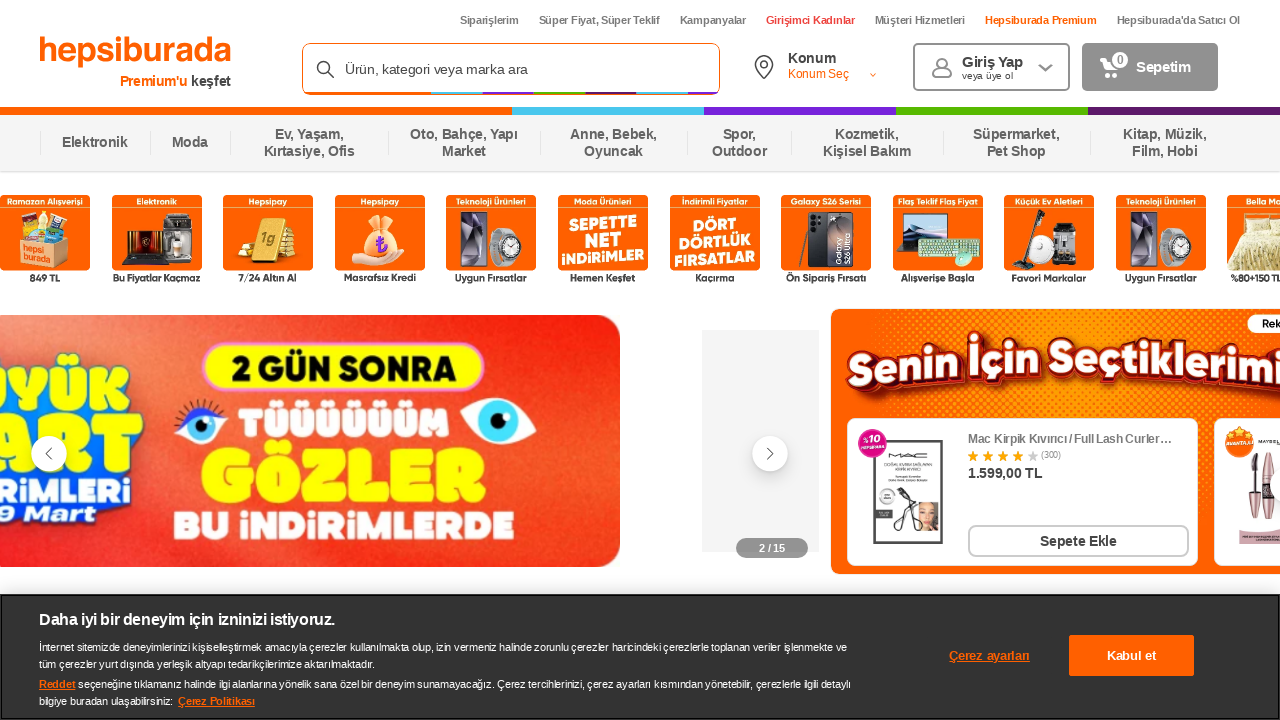

Retrieved current URL: https://www.hepsiburada.com/
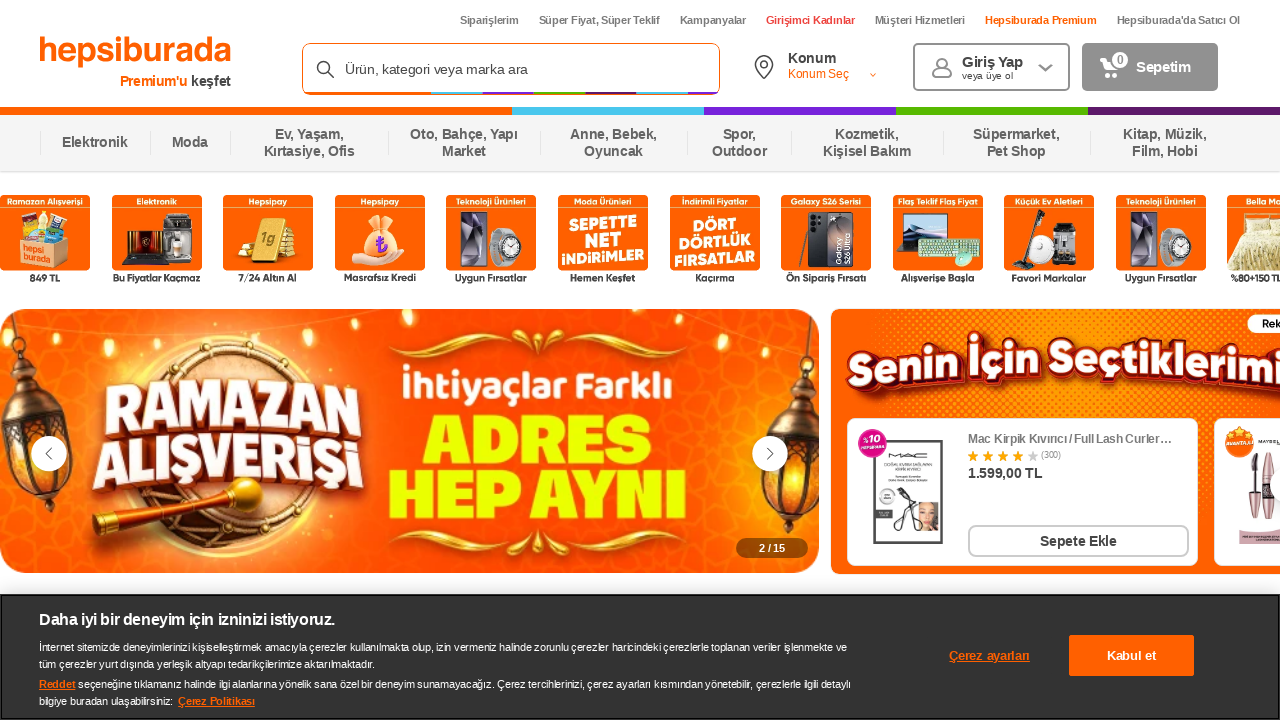

Verified URL contains 'hepsiburada'
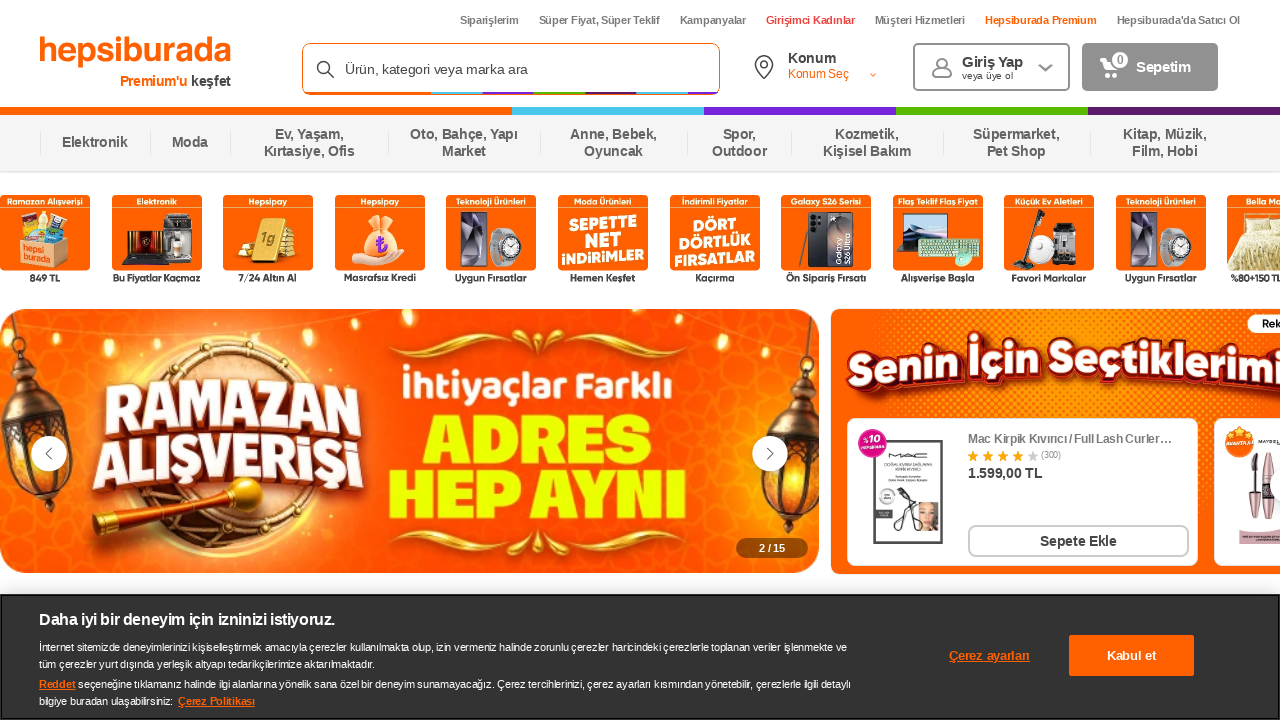

Retrieved page content
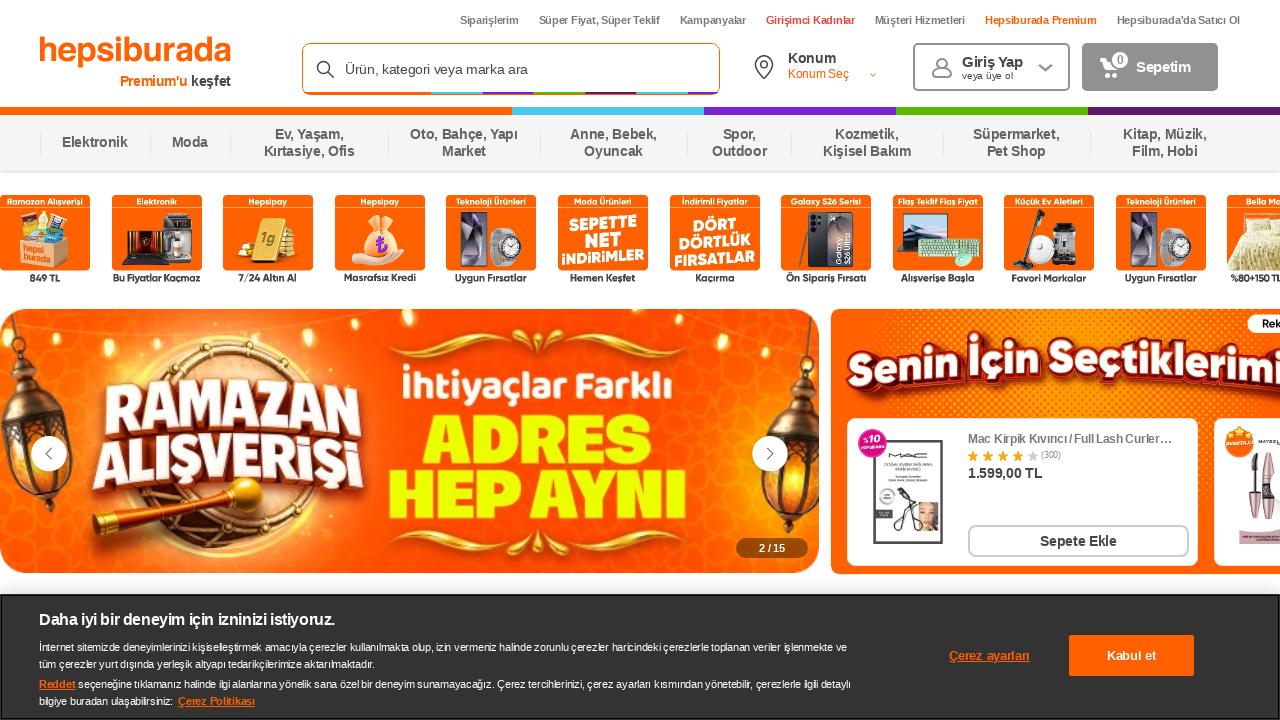

Verified page content contains 'hepsiburada'
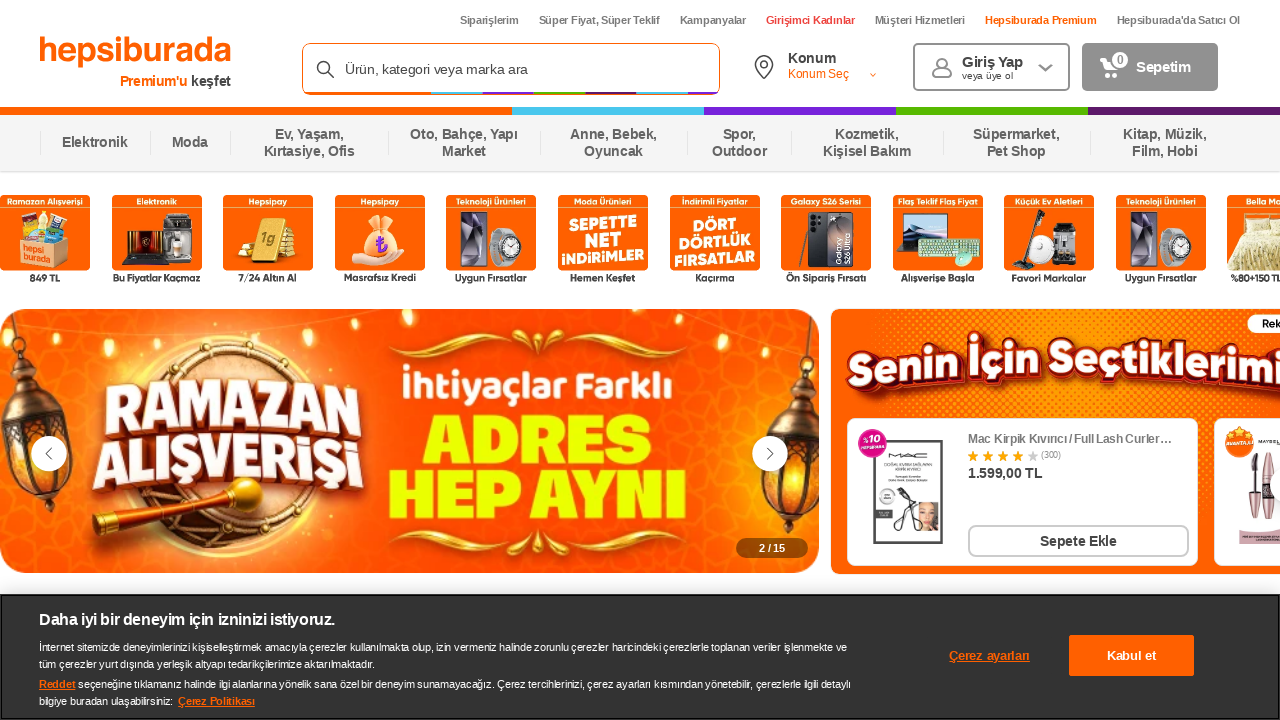

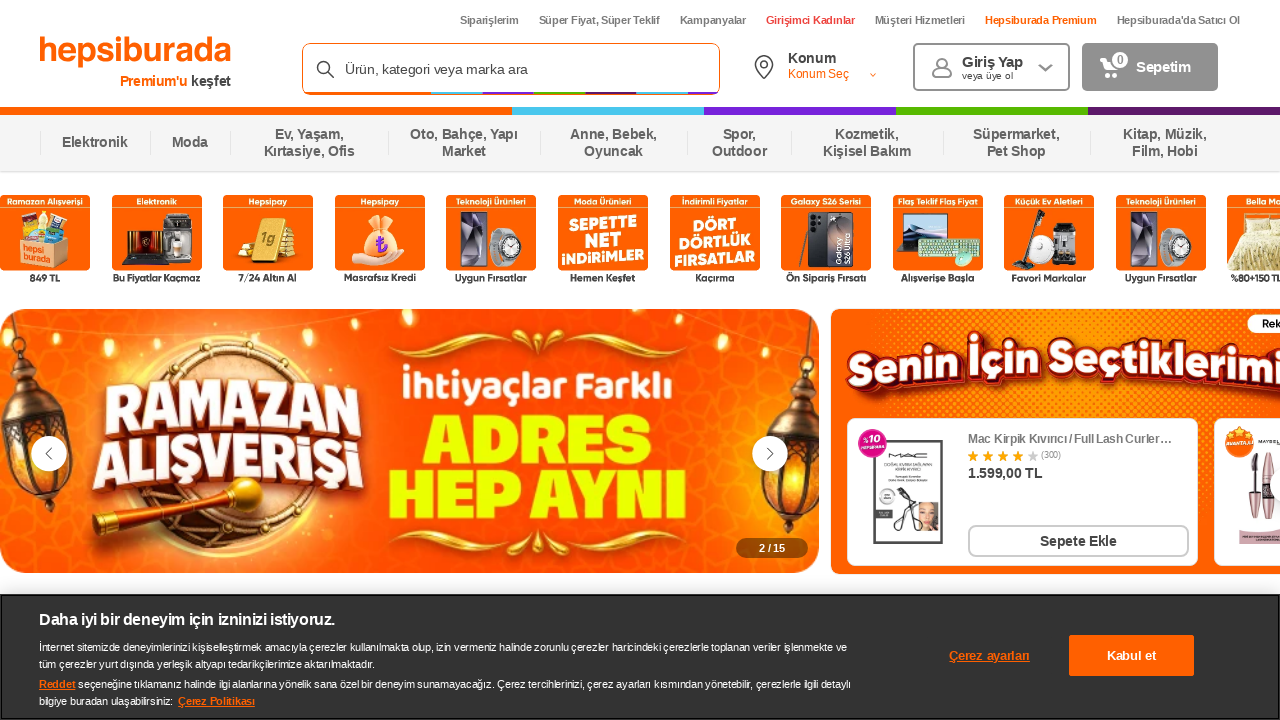